Tests link navigation in footer section by opening each link in a new tab and verifying page titles

Starting URL: https://www.qaclickacademy.com/practice.php

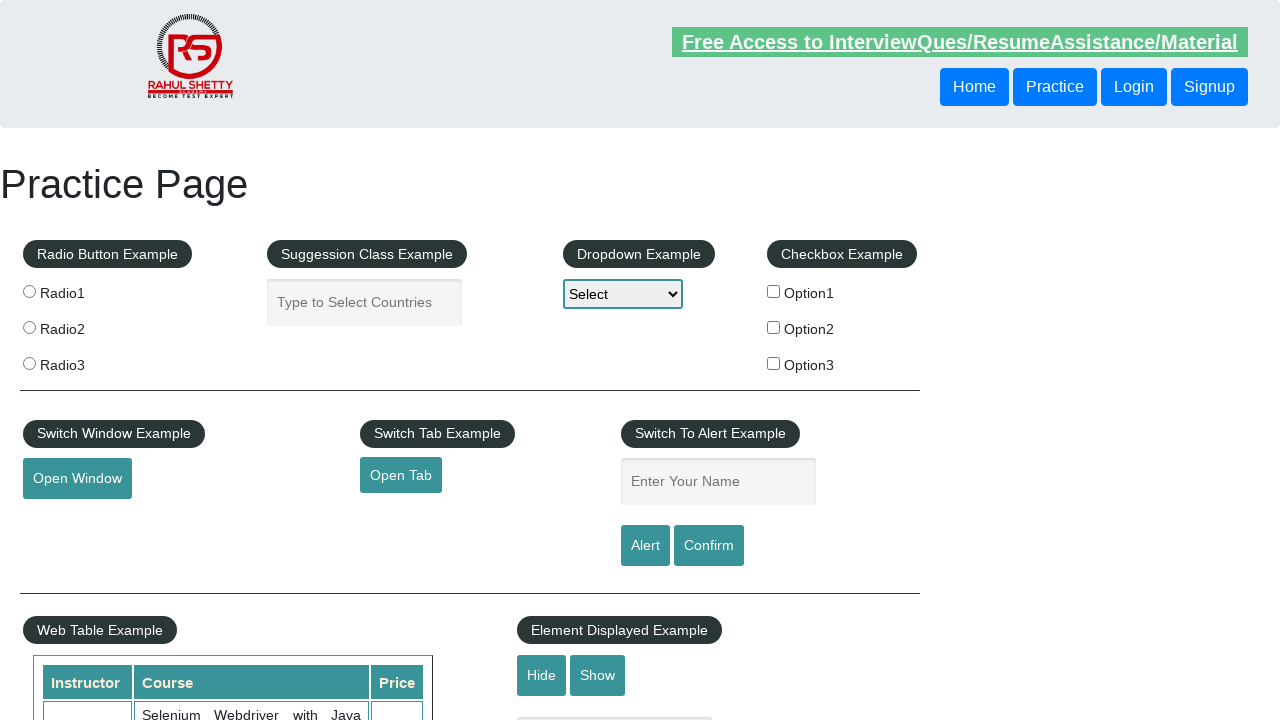

Counted total links on page: 27
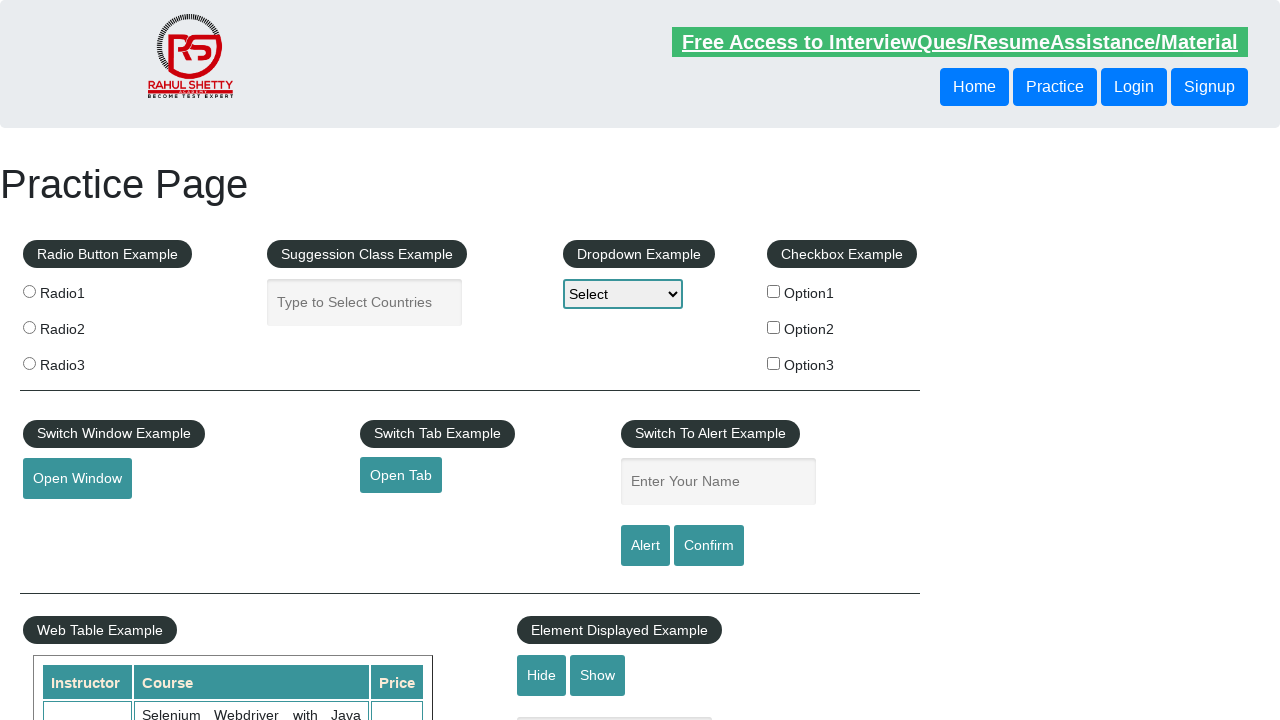

Located footer section (#gf-BIG)
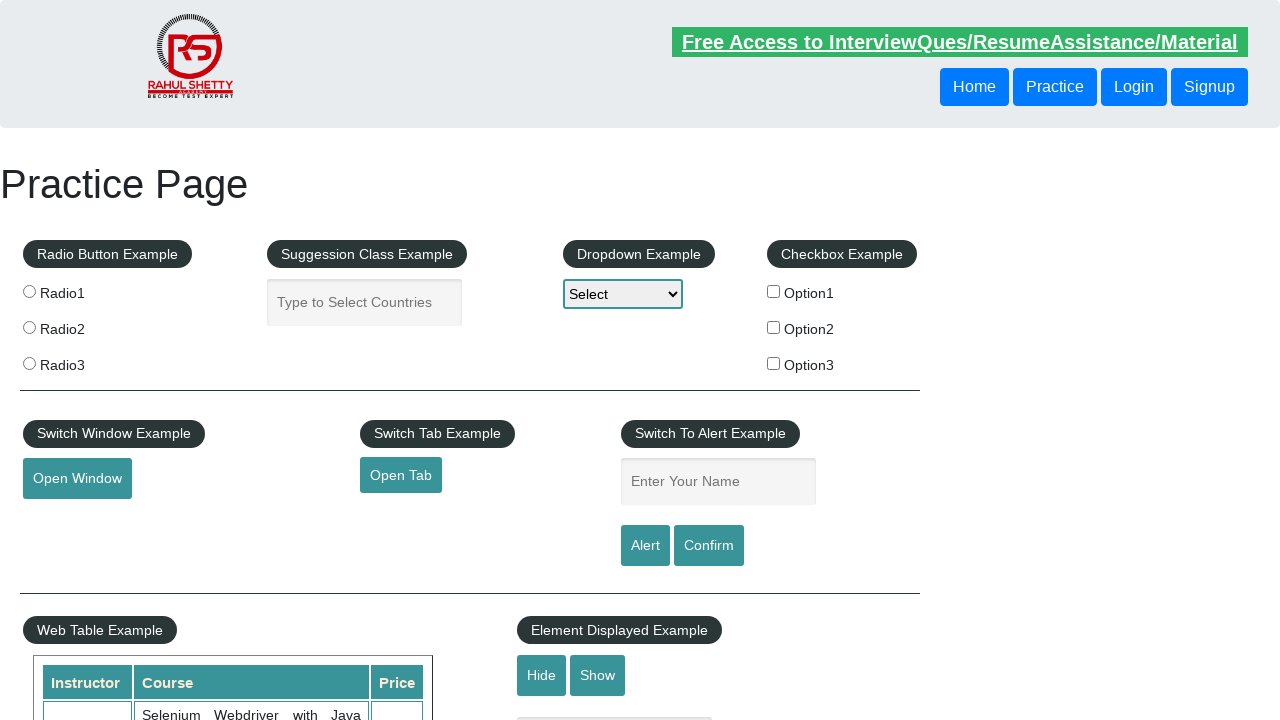

Counted links in footer section: 20
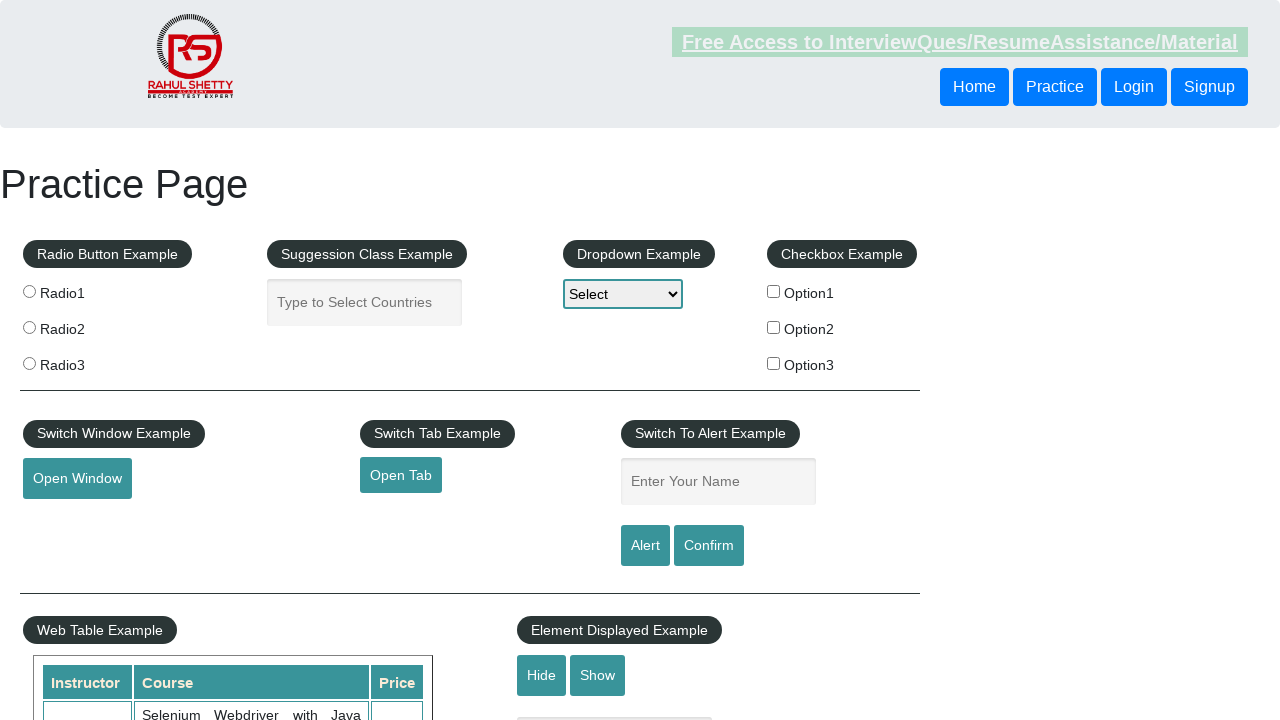

Located first column of footer
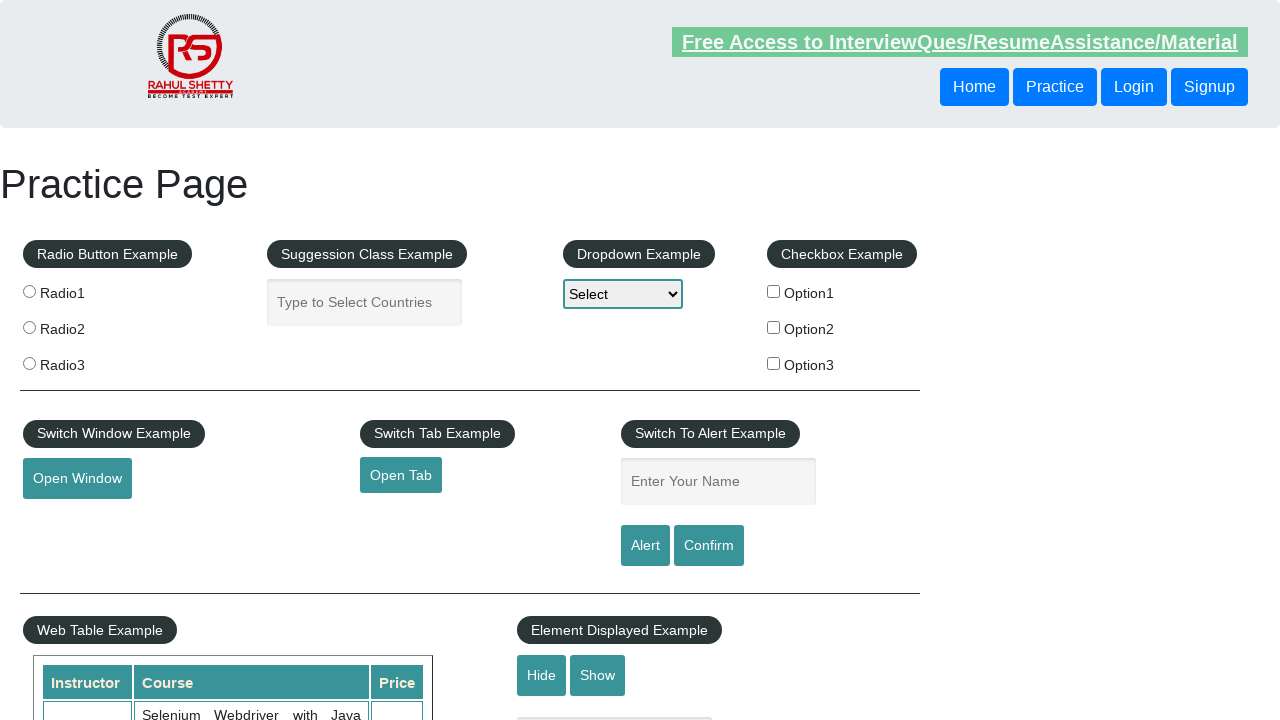

Counted links in first column: 5
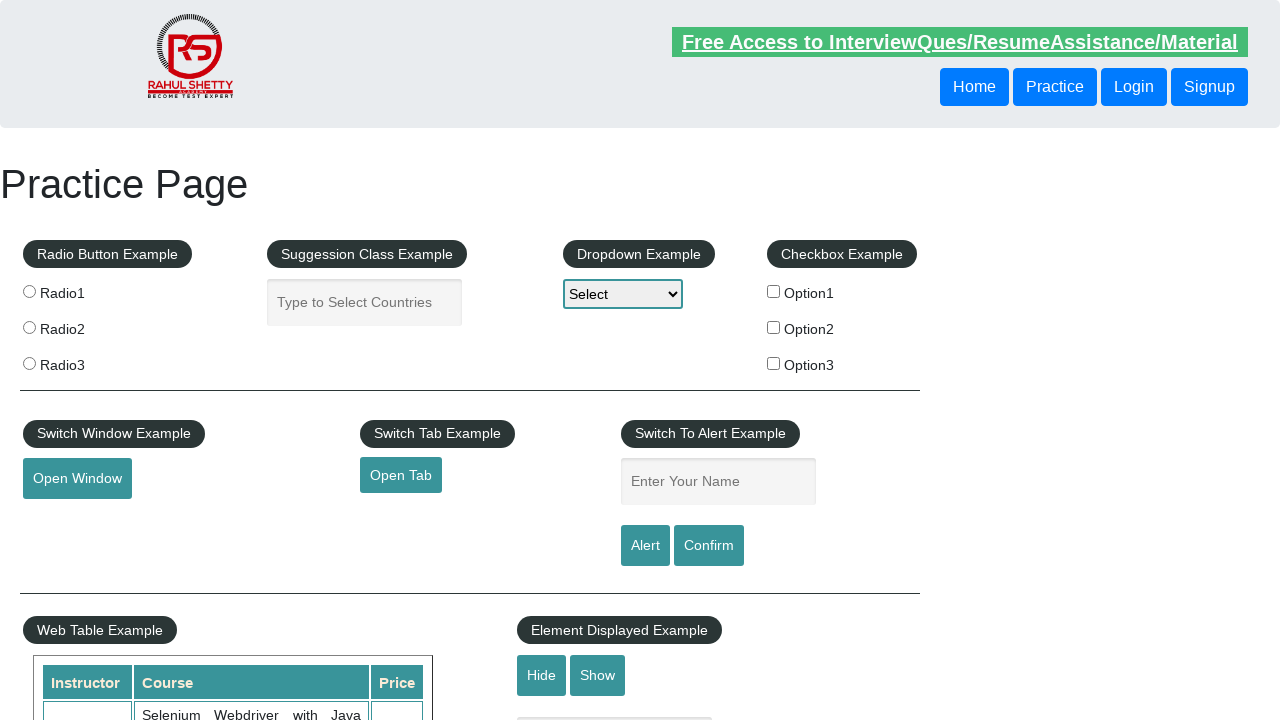

Located footer link #1
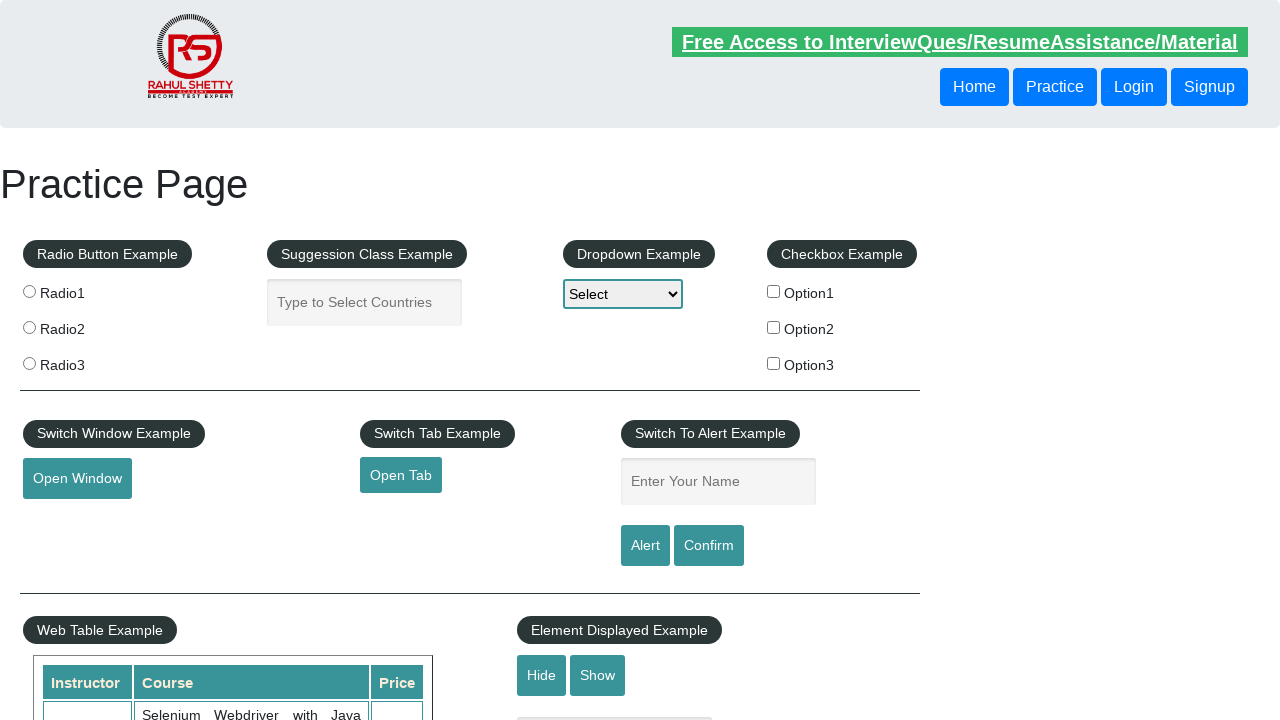

Opened footer link #1 in new tab with Ctrl+Click at (157, 482) on #gf-BIG >> xpath=//table/tbody/tr/td[1]/ul >> a >> nth=0
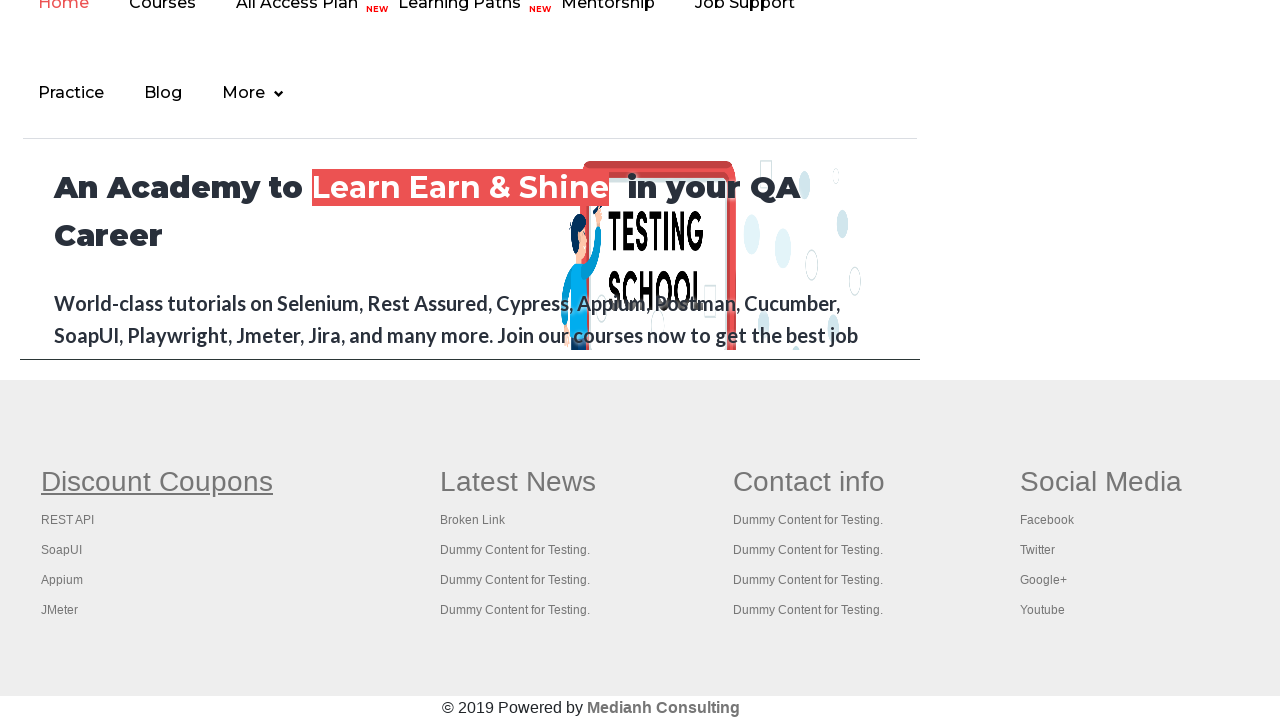

Waited for new tab to open
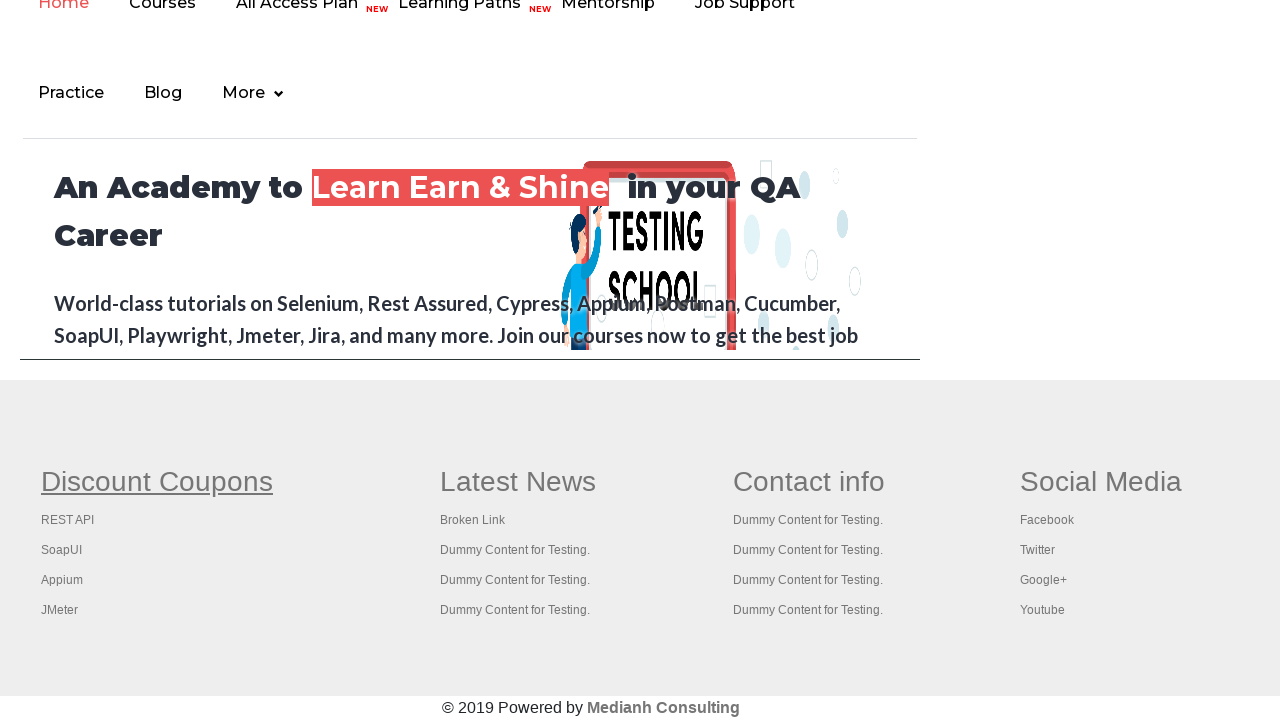

Located footer link #2
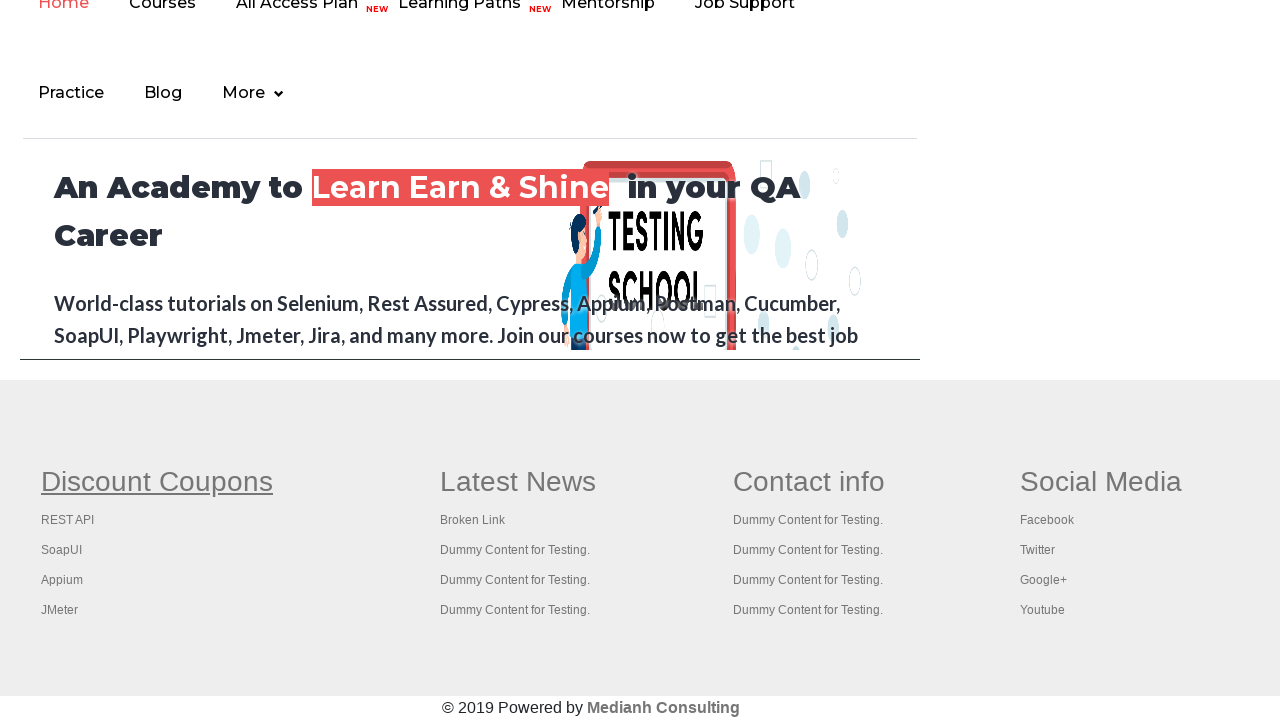

Opened footer link #2 in new tab with Ctrl+Click at (68, 520) on #gf-BIG >> xpath=//table/tbody/tr/td[1]/ul >> a >> nth=1
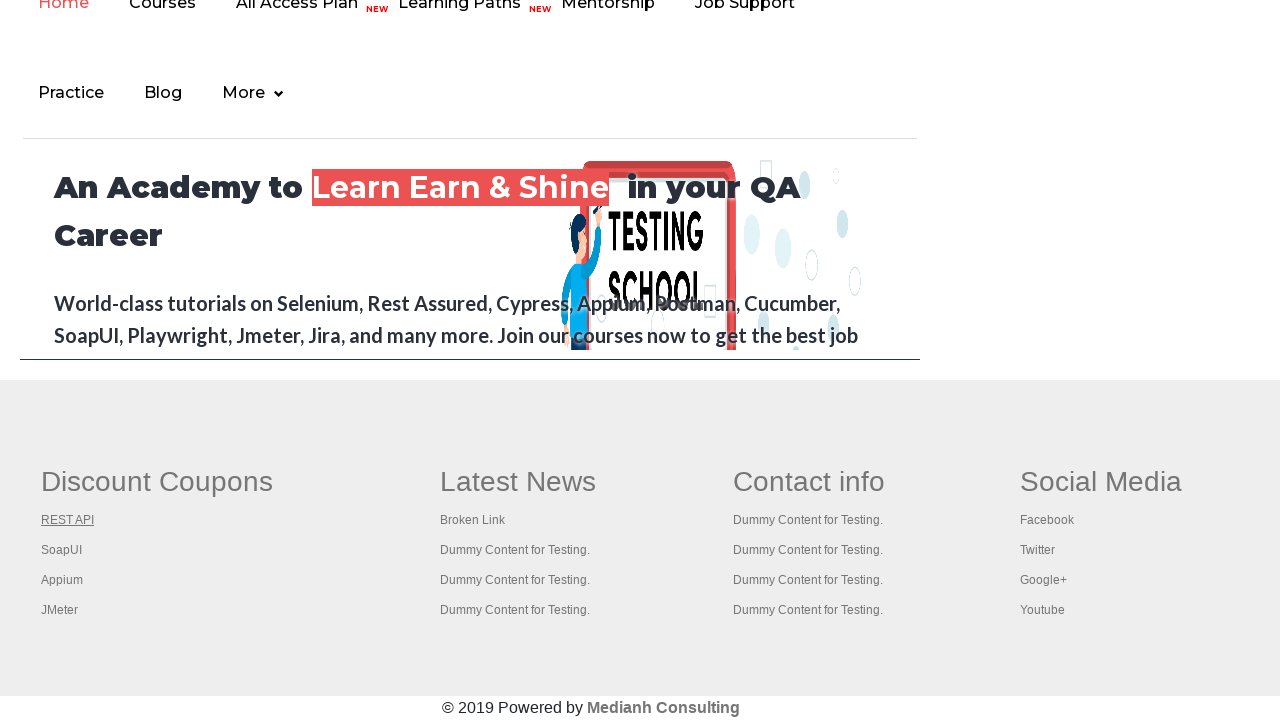

Waited for new tab to open
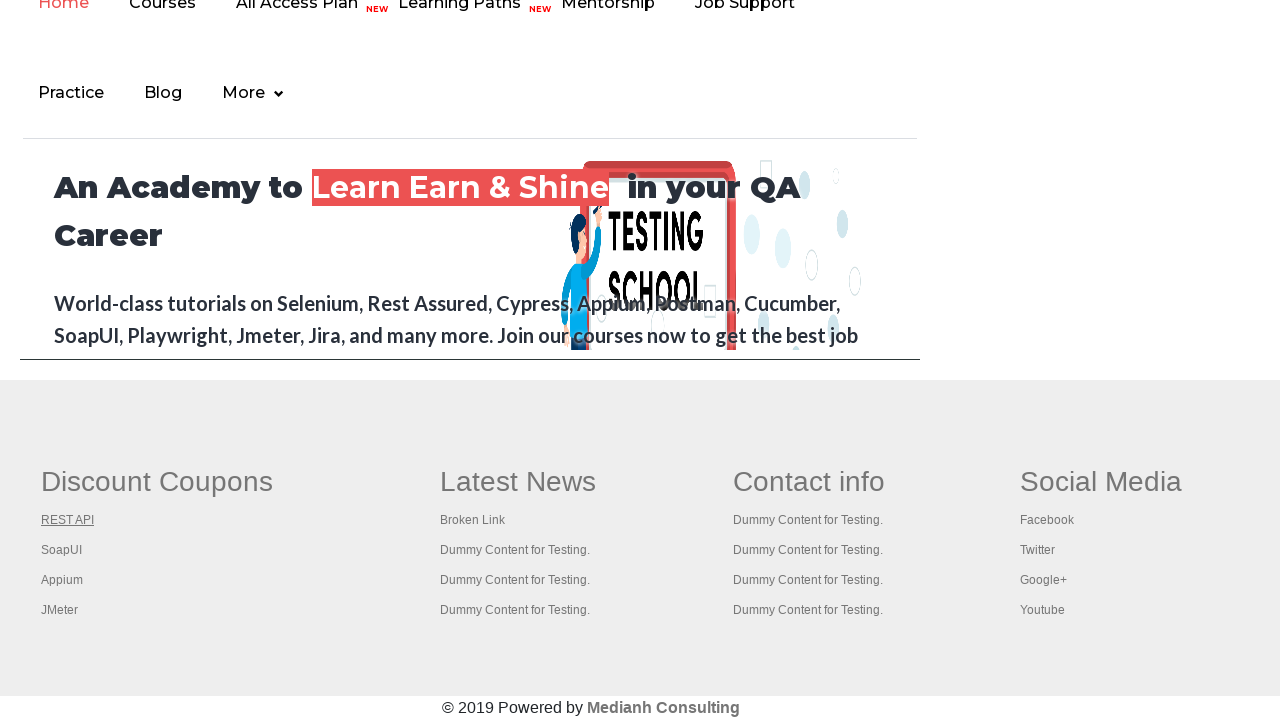

Located footer link #3
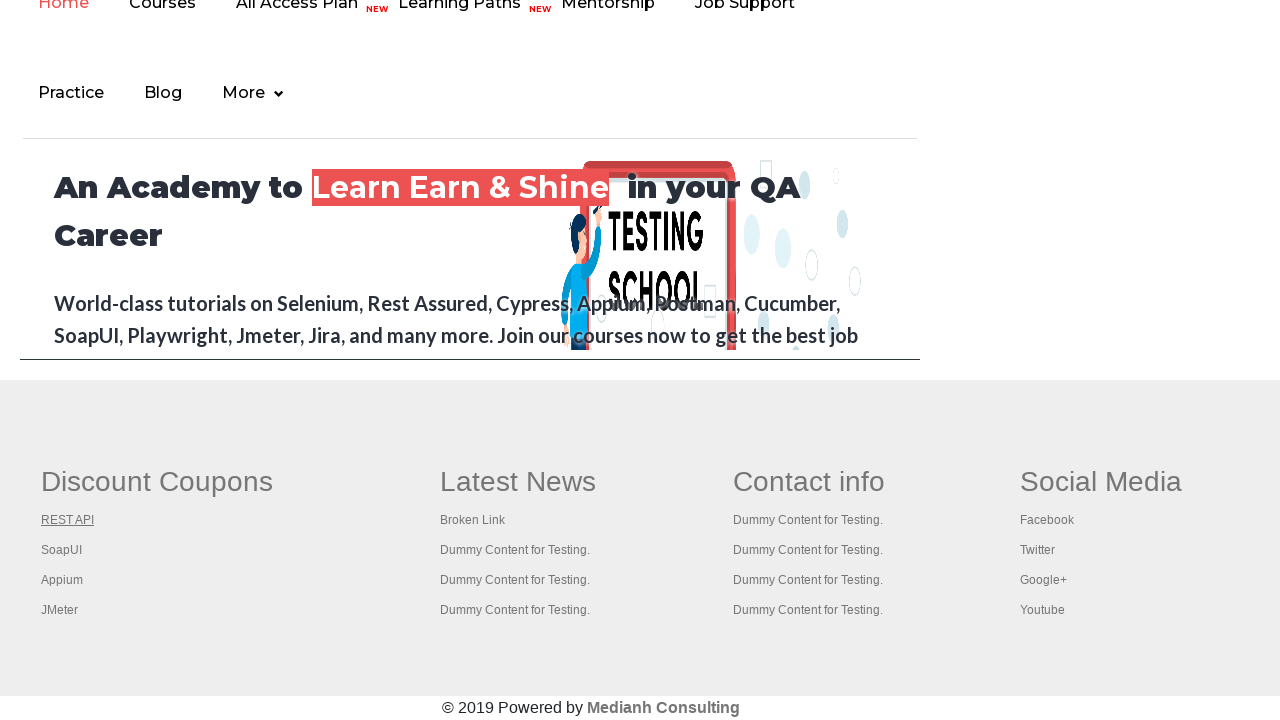

Opened footer link #3 in new tab with Ctrl+Click at (62, 550) on #gf-BIG >> xpath=//table/tbody/tr/td[1]/ul >> a >> nth=2
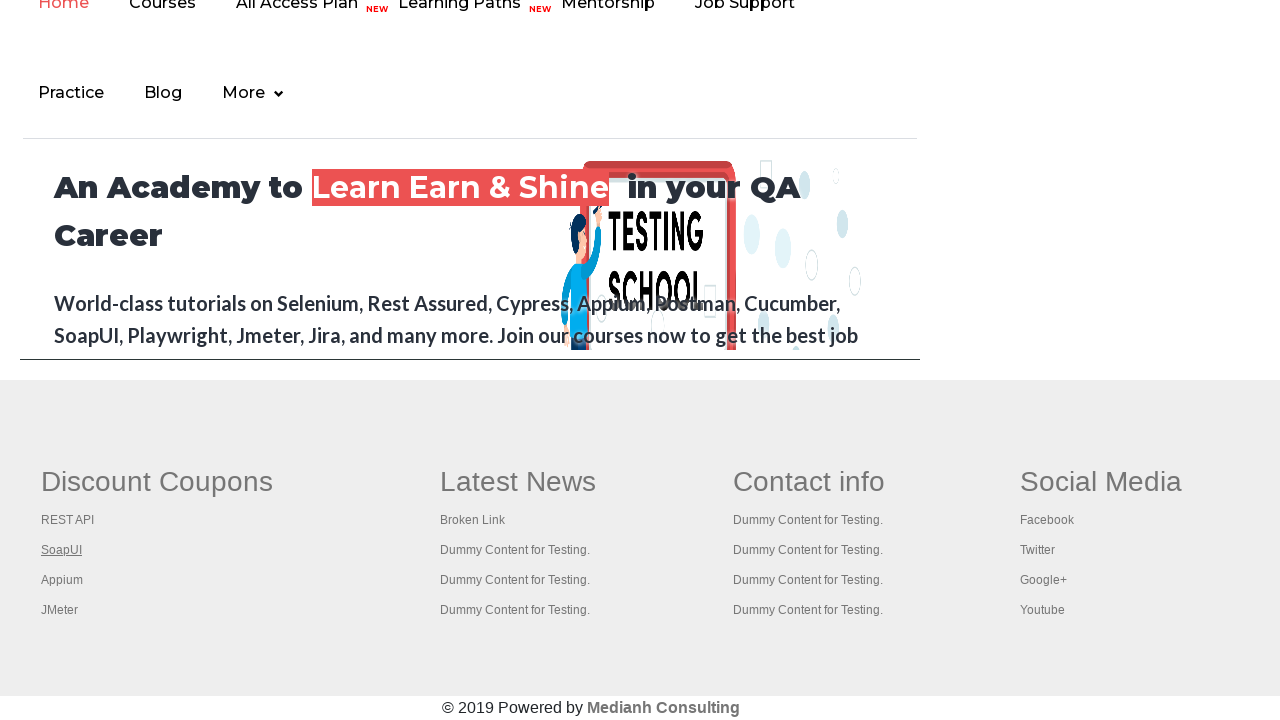

Waited for new tab to open
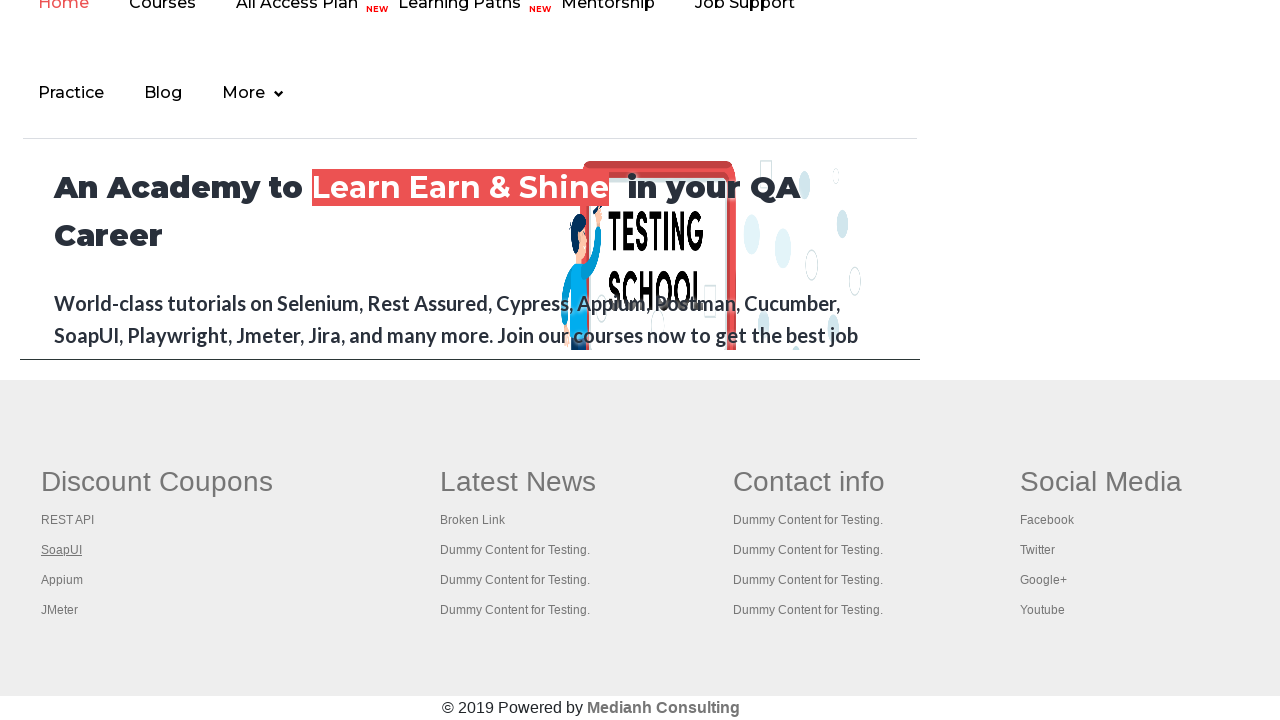

Located footer link #4
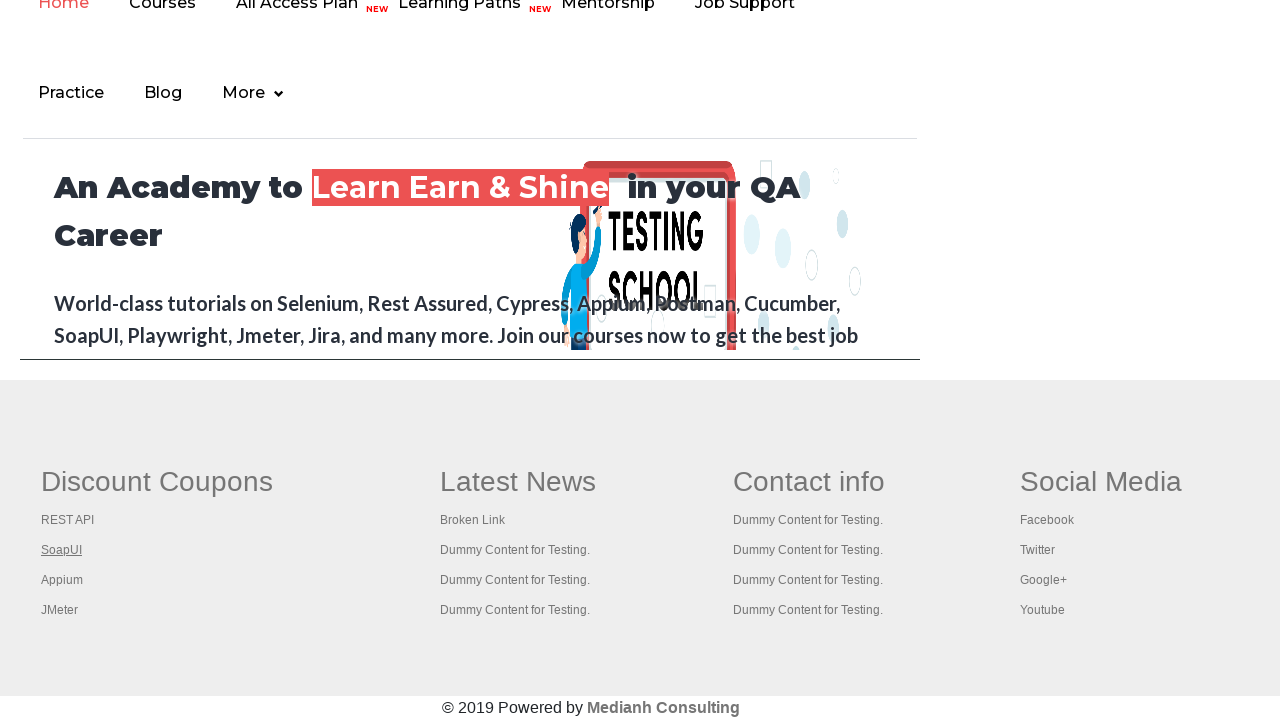

Opened footer link #4 in new tab with Ctrl+Click at (62, 580) on #gf-BIG >> xpath=//table/tbody/tr/td[1]/ul >> a >> nth=3
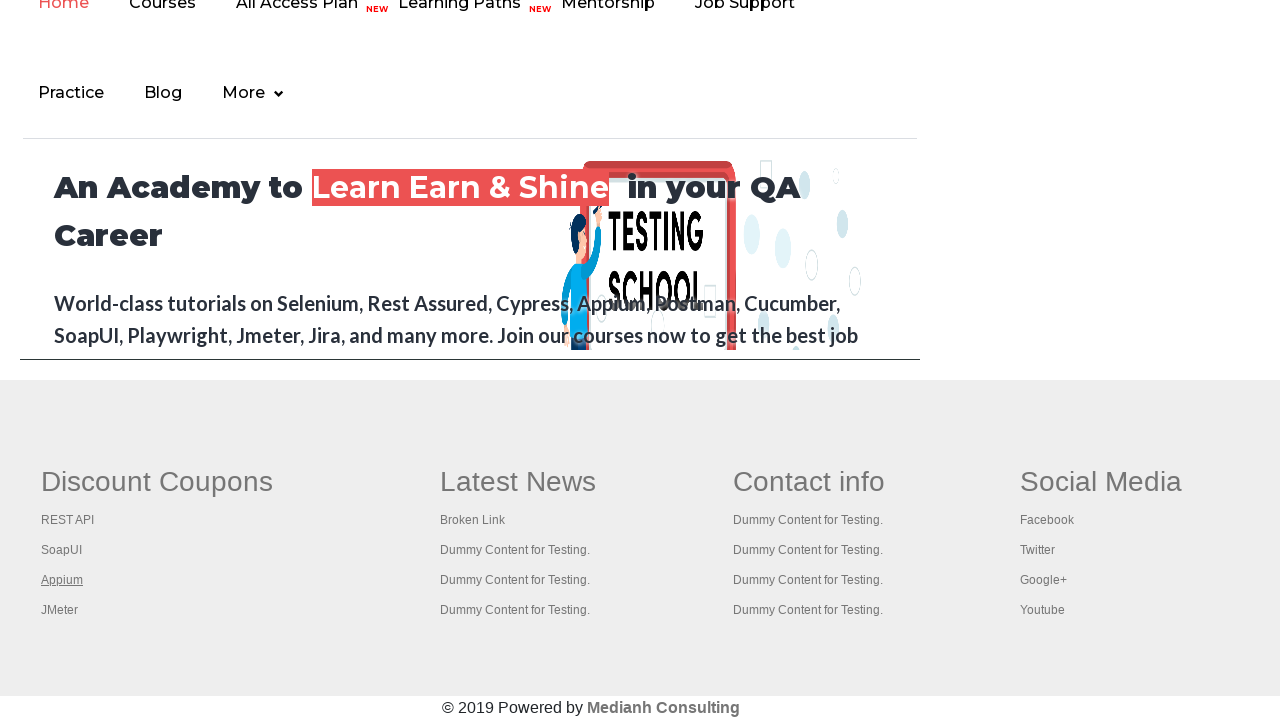

Waited for new tab to open
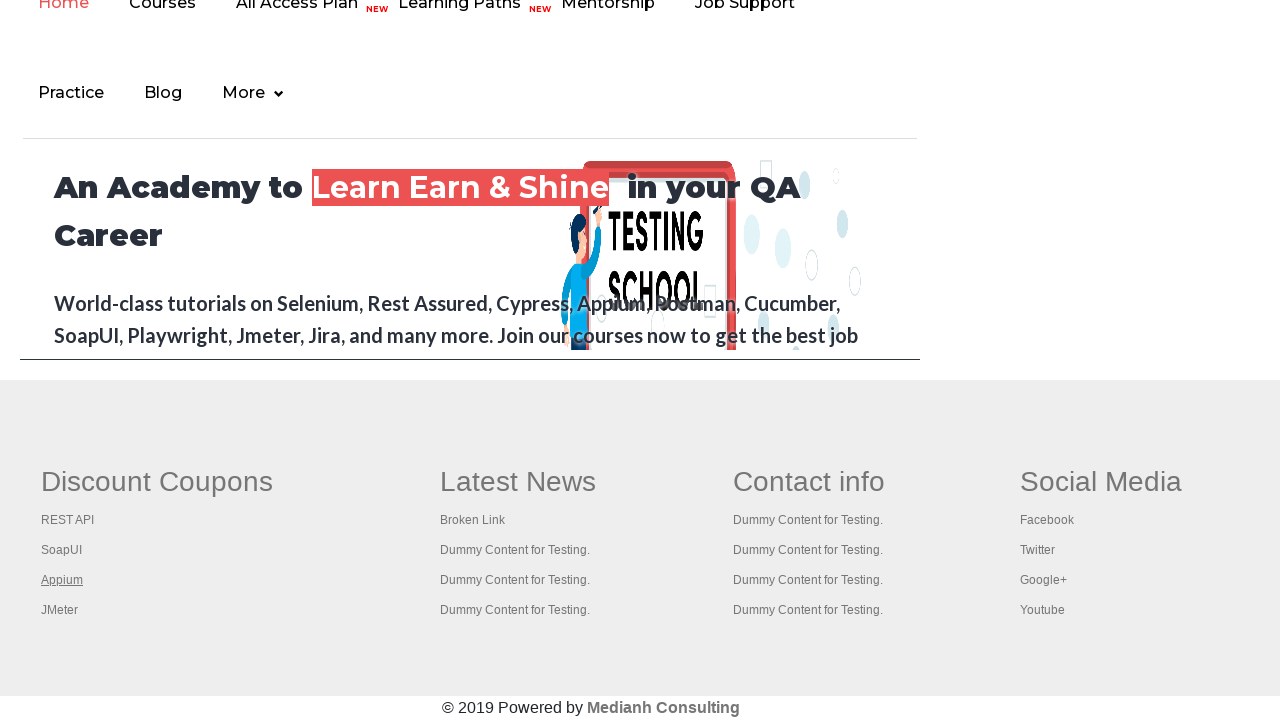

Located footer link #5
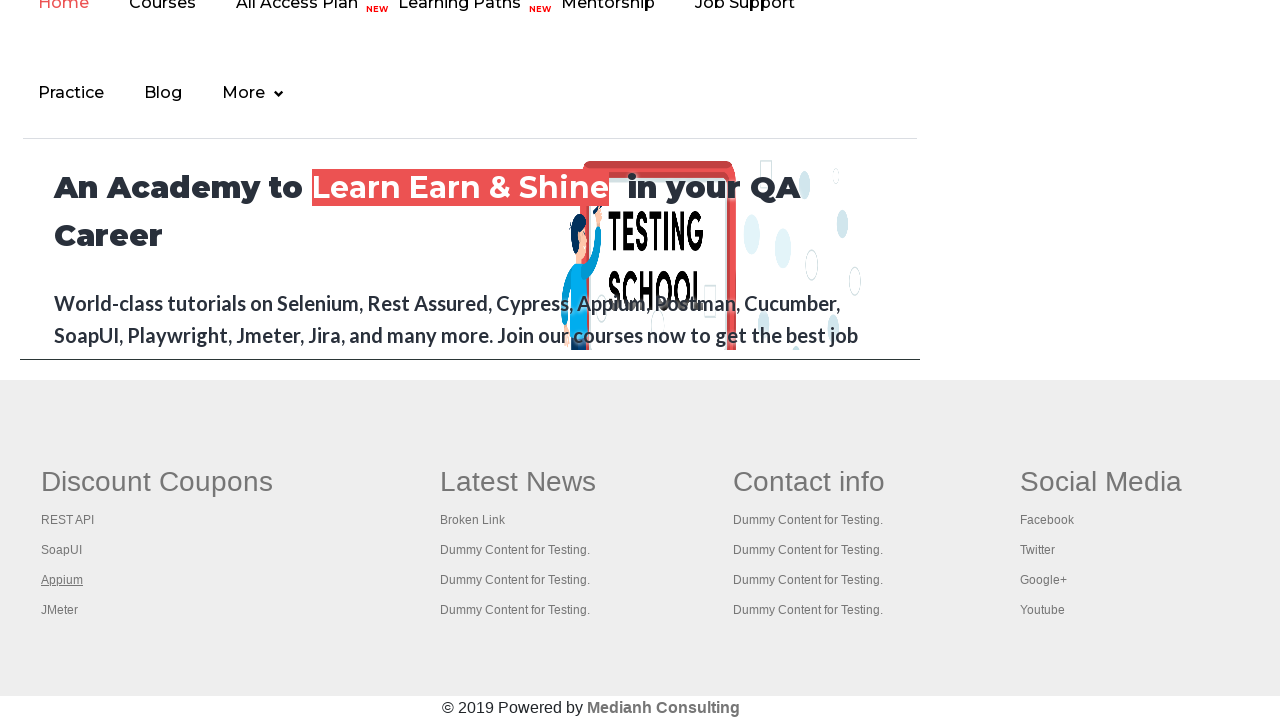

Opened footer link #5 in new tab with Ctrl+Click at (60, 610) on #gf-BIG >> xpath=//table/tbody/tr/td[1]/ul >> a >> nth=4
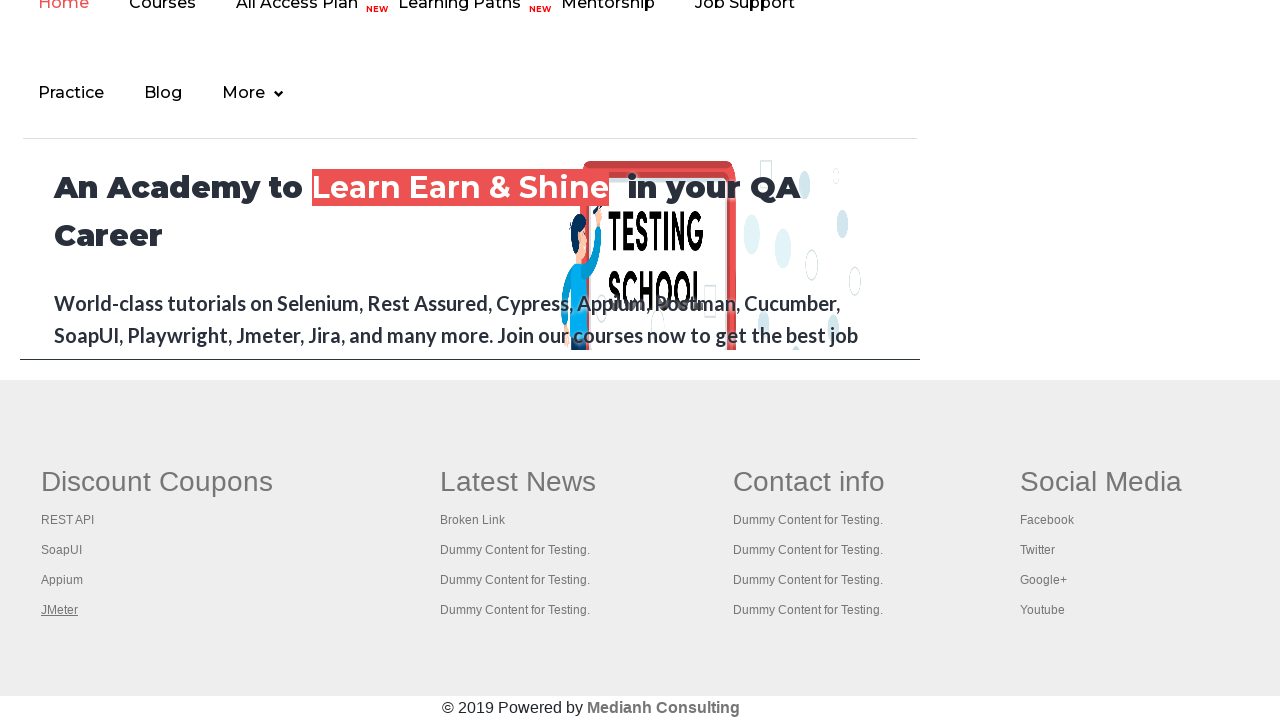

Waited for new tab to open
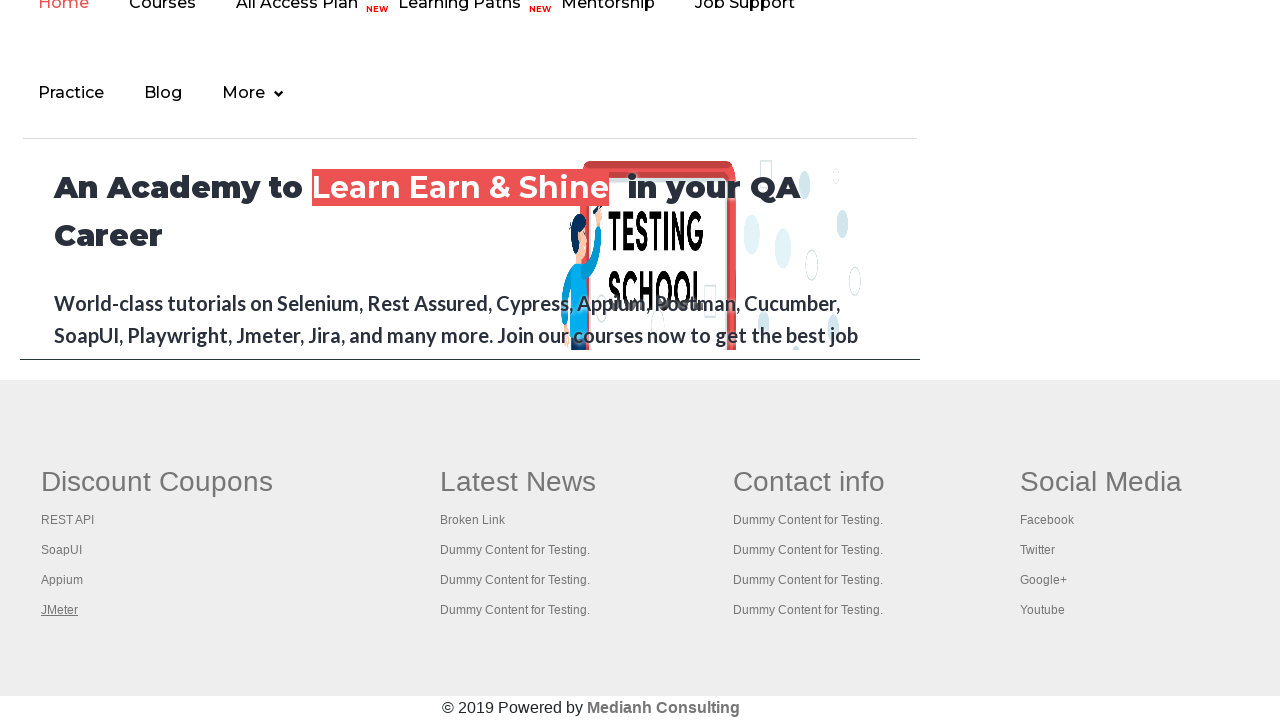

Retrieved all open pages/tabs: 6 total
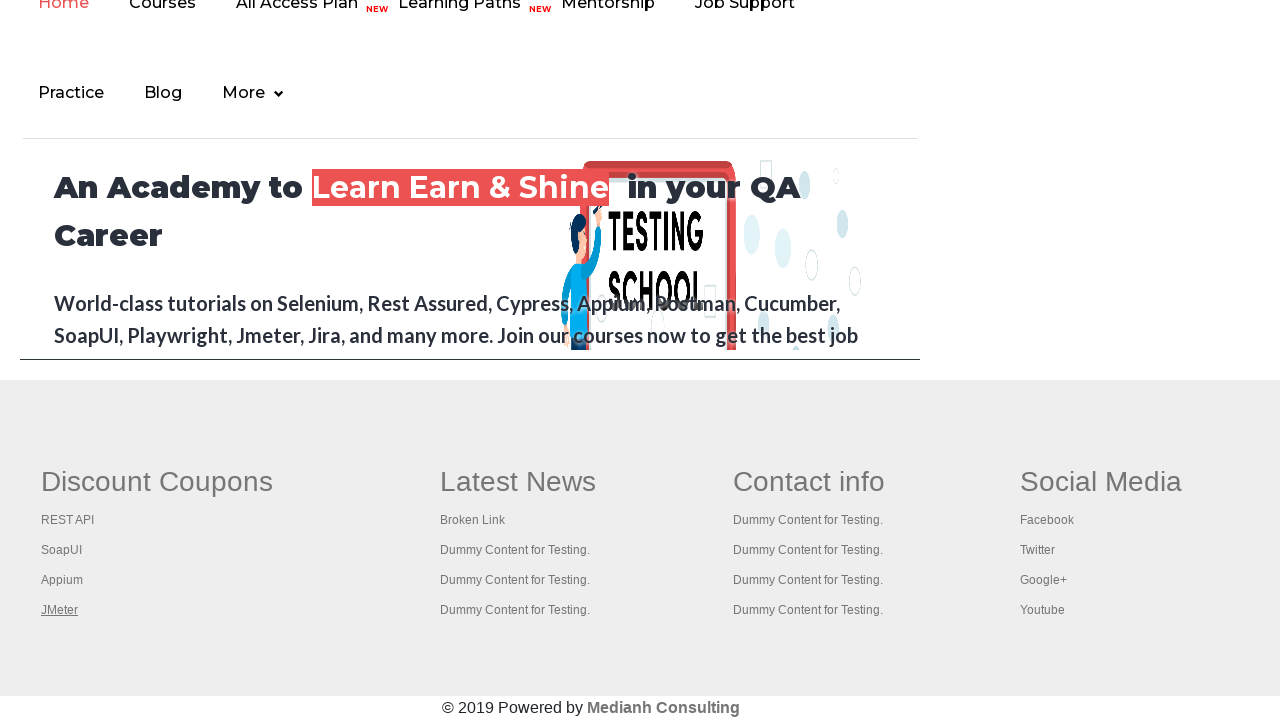

Brought tab to front: 'Practice Page'
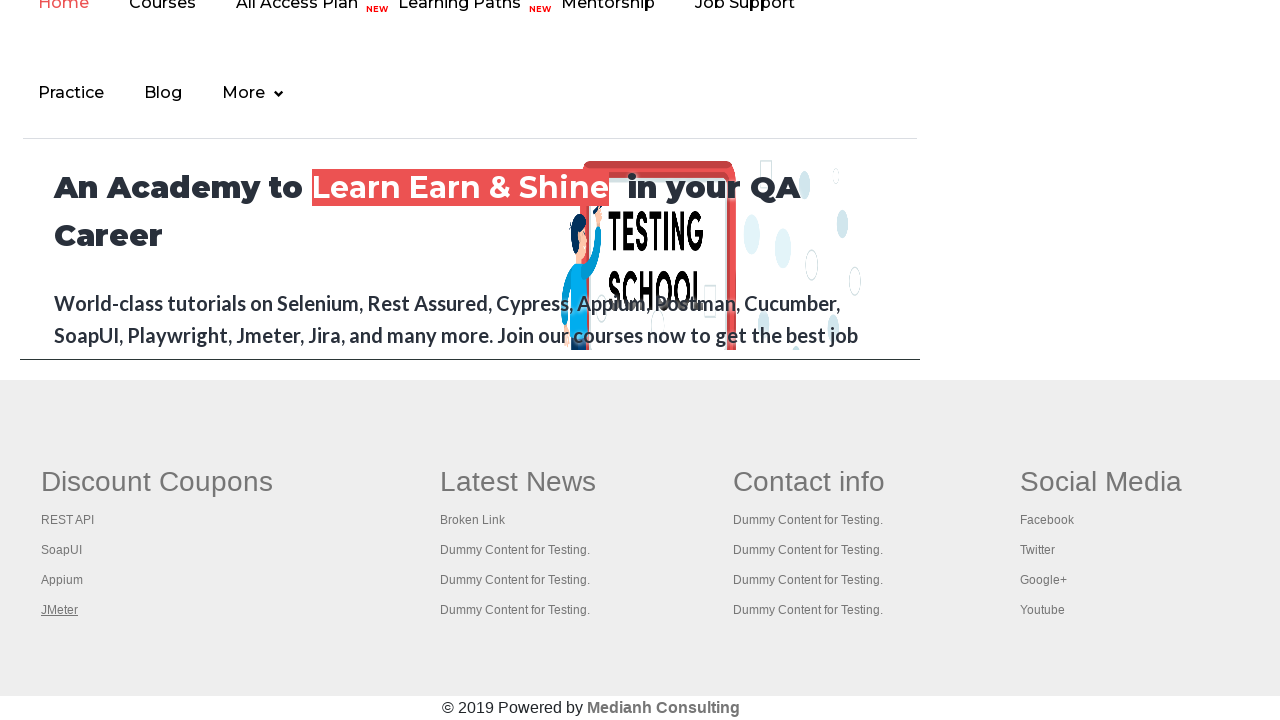

Brought tab to front: 'Practice Page'
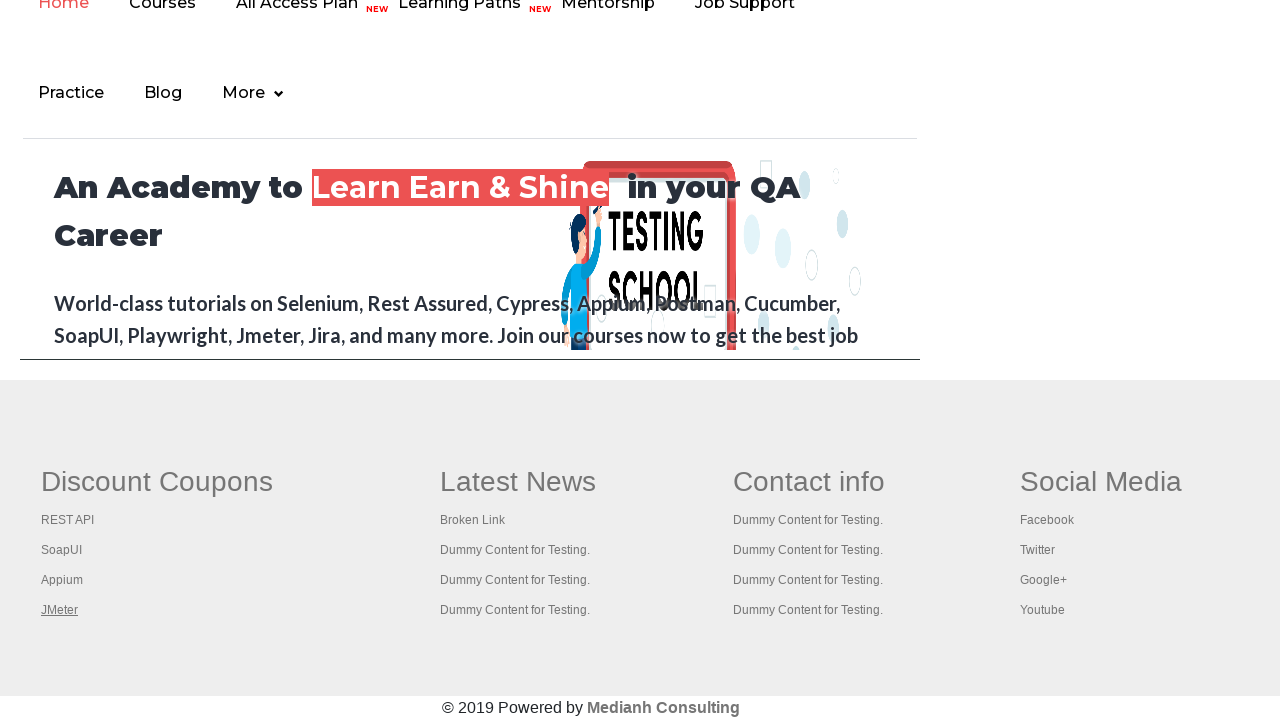

Brought tab to front: 'REST API Tutorial'
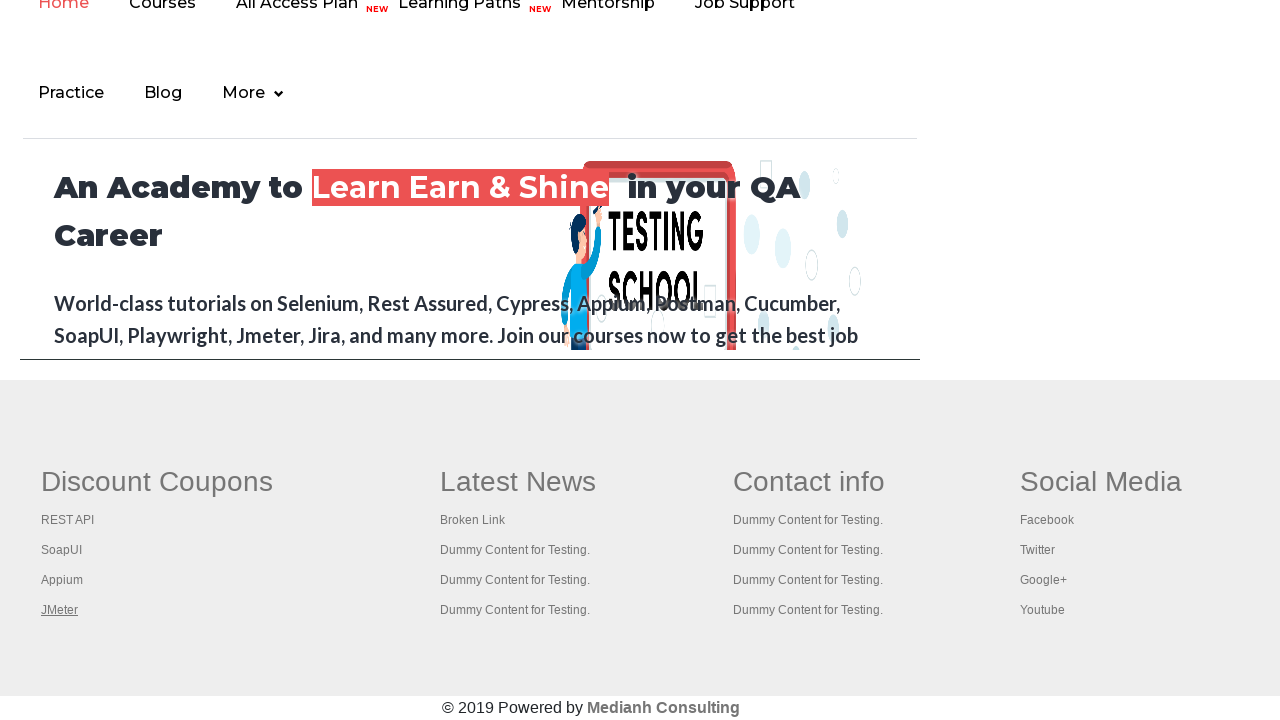

Brought tab to front: 'The World’s Most Popular API Testing Tool | SoapUI'
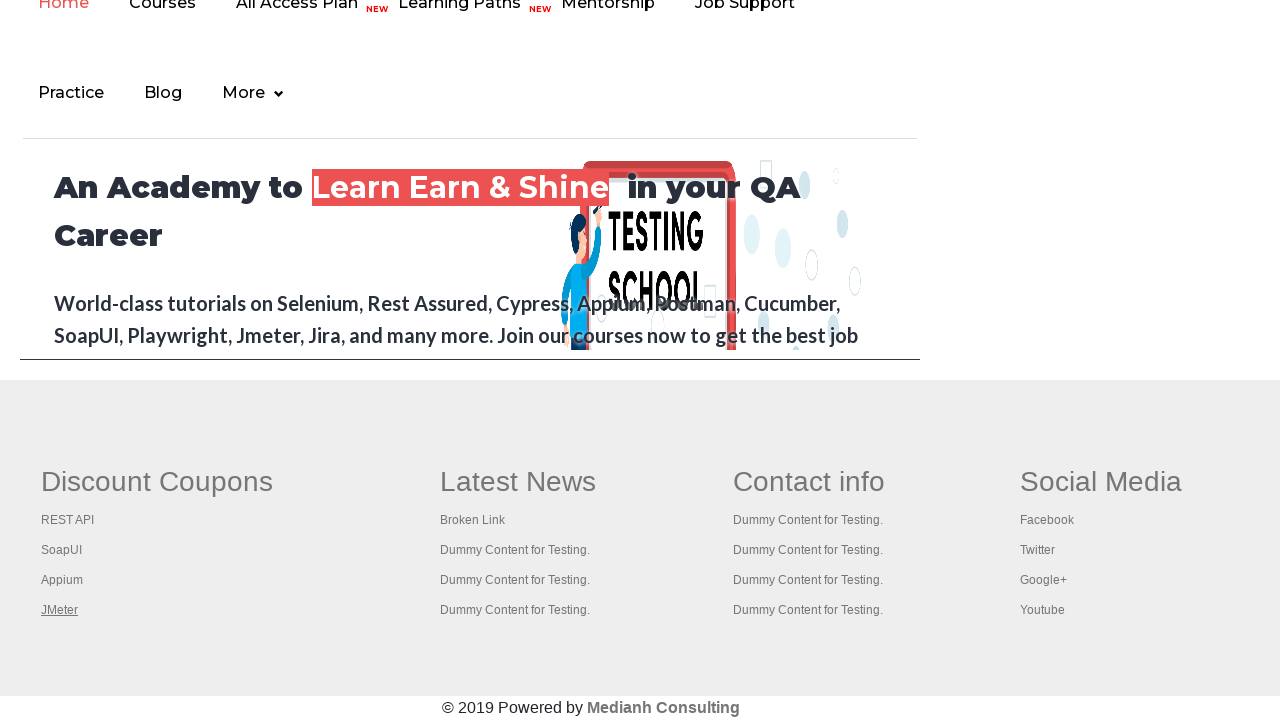

Brought tab to front: 'Appium tutorial for Mobile Apps testing | RahulShetty Academy | Rahul'
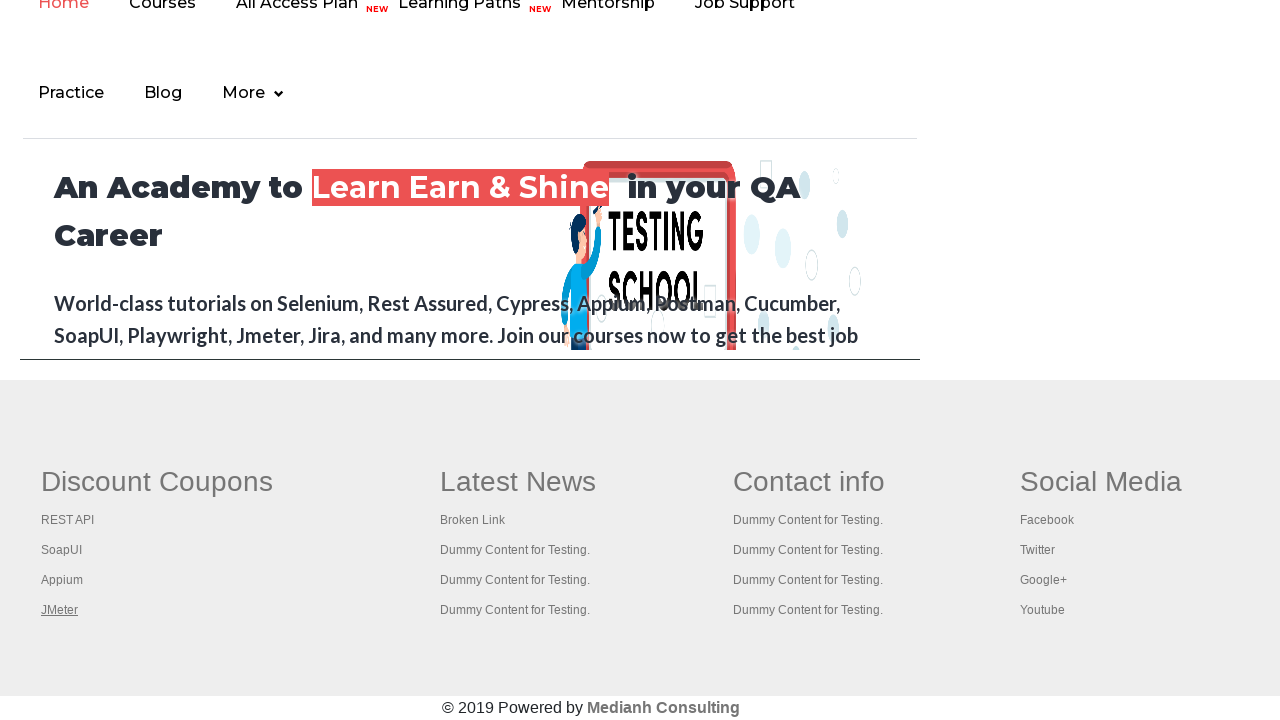

Brought tab to front: 'Apache JMeter - Apache JMeter™'
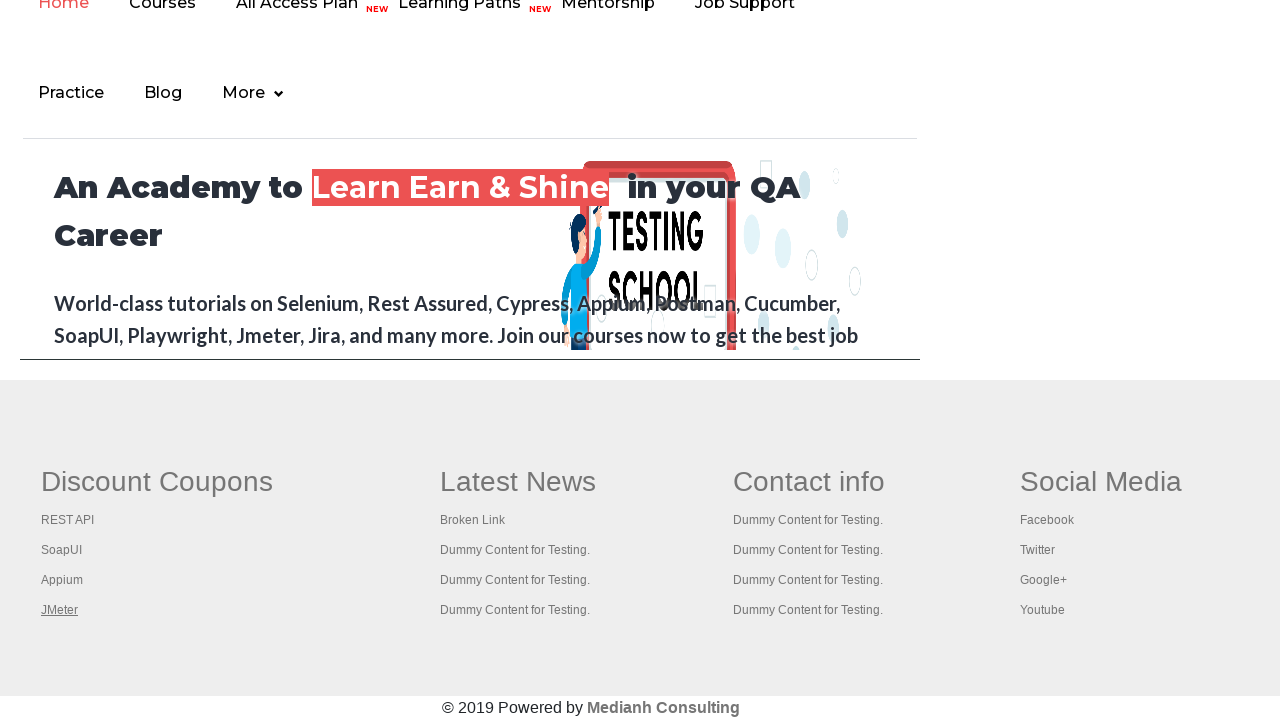

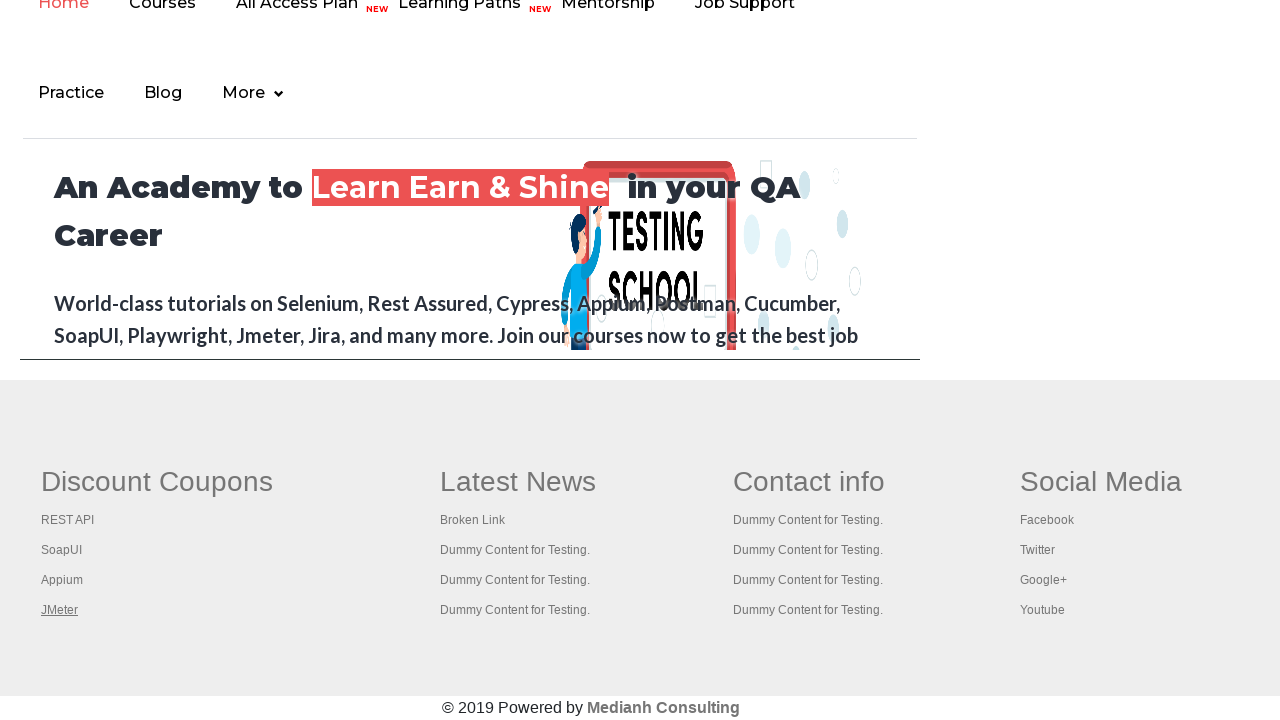